Navigates to a test blog page and verifies that a table with id 'table1' is present by counting its rows

Starting URL: https://omayo.blogspot.com/

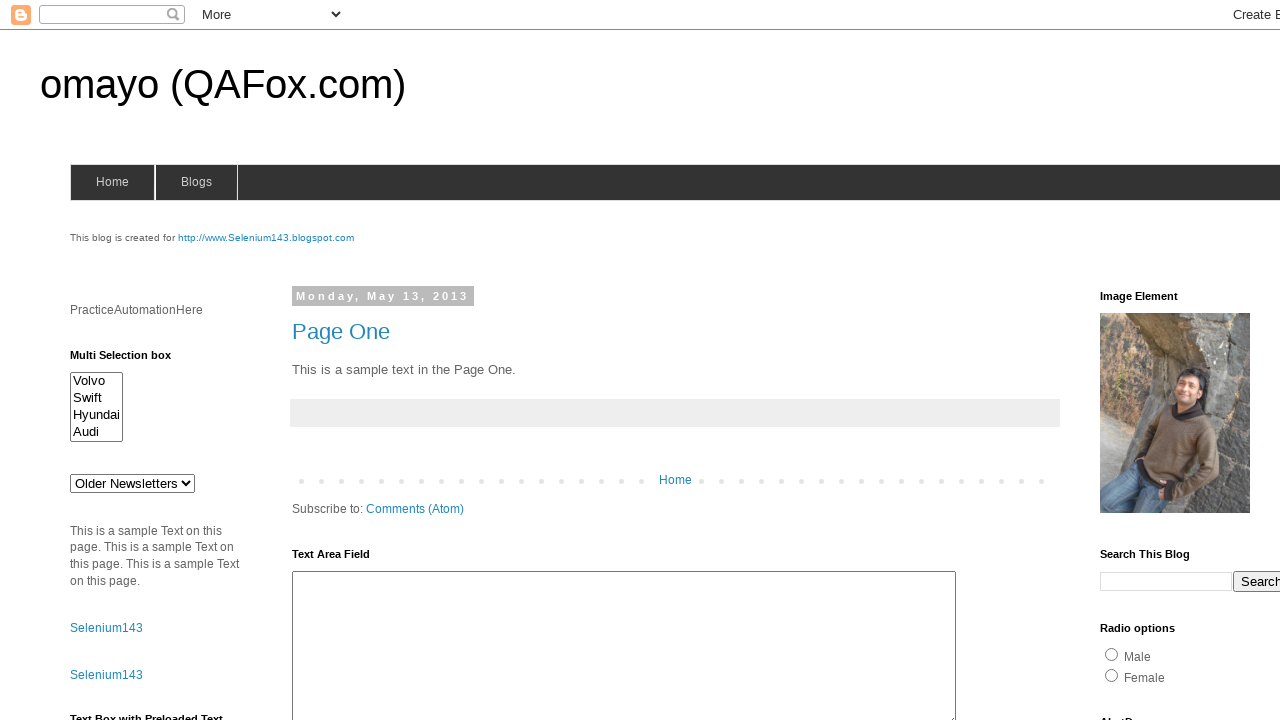

Navigated to https://omayo.blogspot.com/
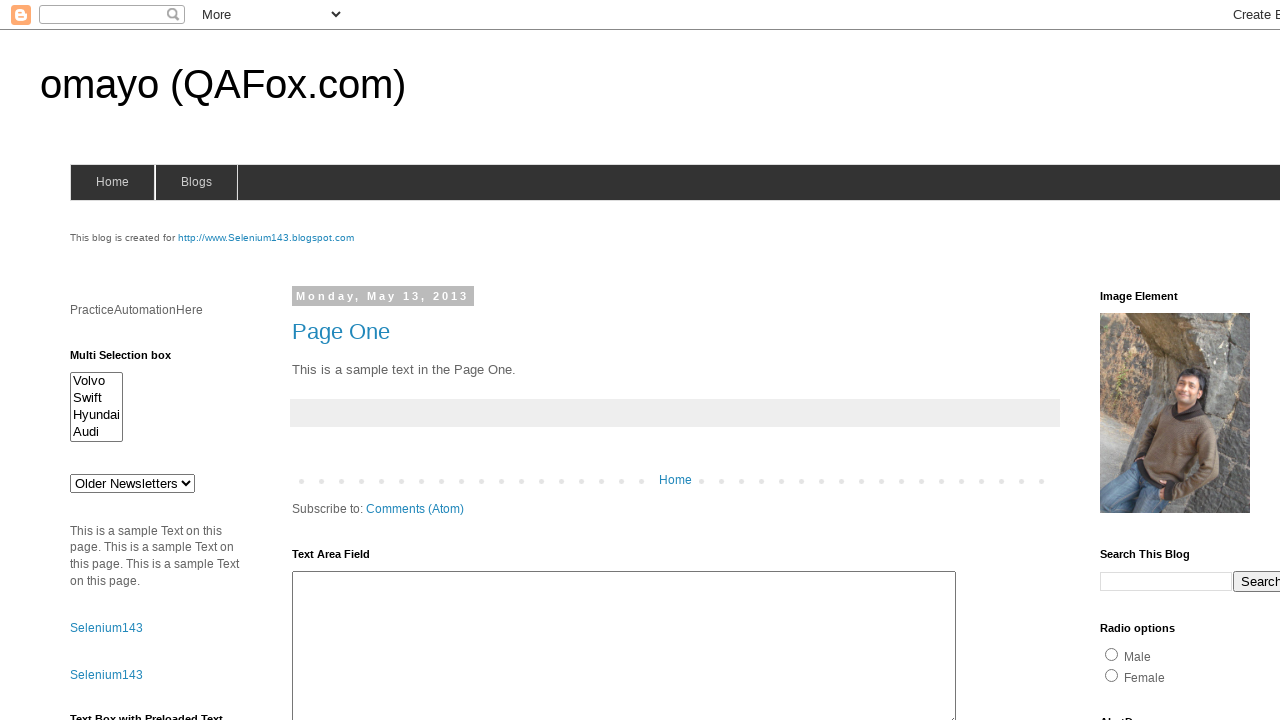

Located table with id 'table1'
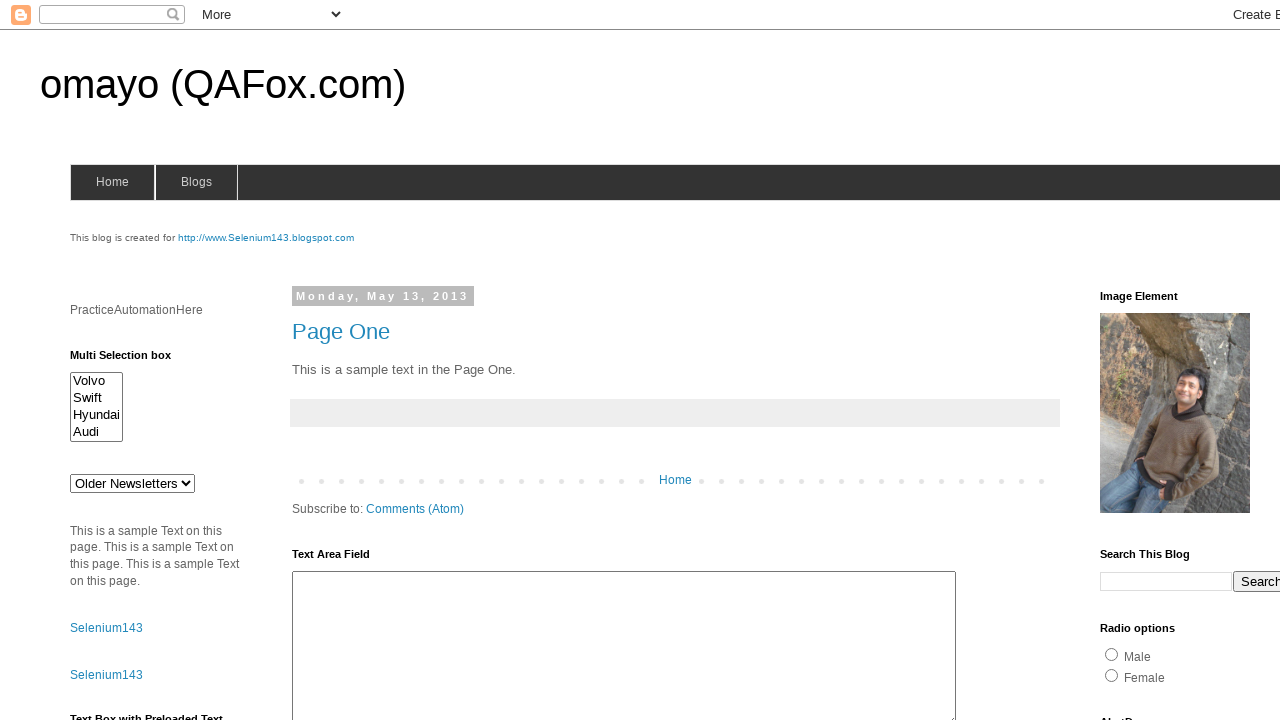

Counted rows in table1: 5 rows found
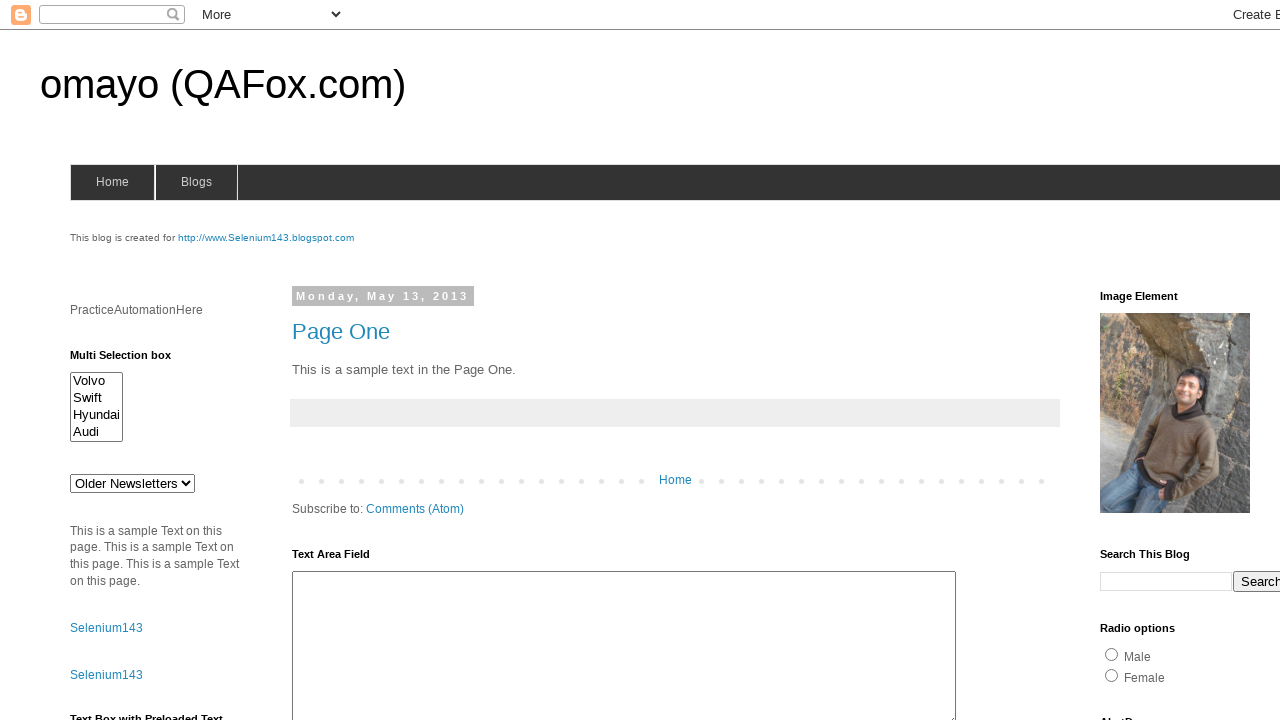

Printed table row count: 5 rows
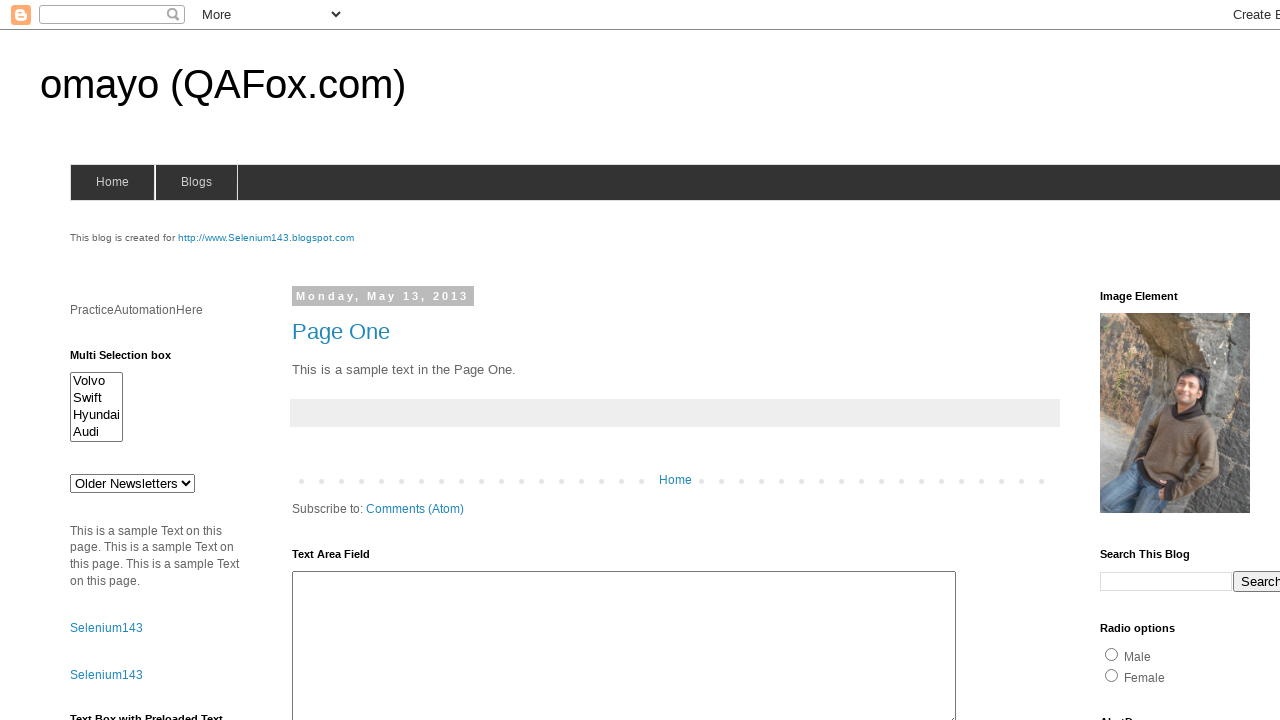

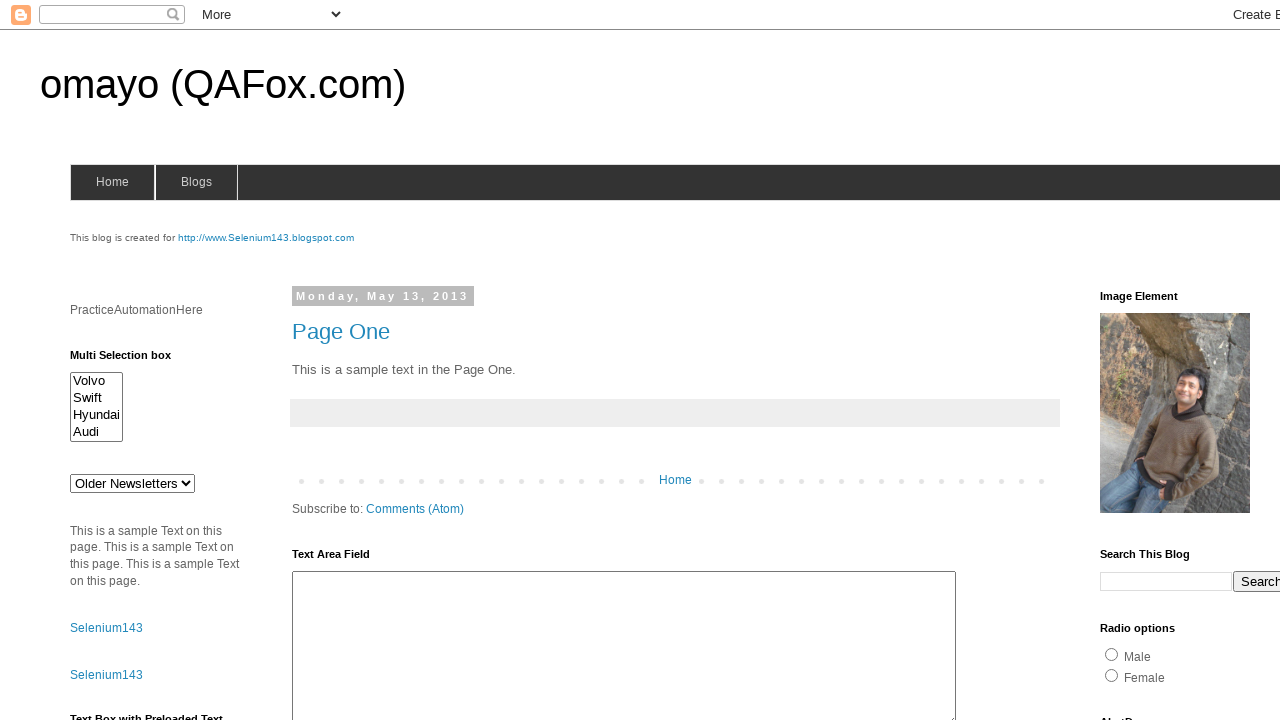